Tests password validation with less than 7 characters - expects invalid result

Starting URL: https://testpages.eviltester.com/styled/apps/7charval/simple7charvalidation.html

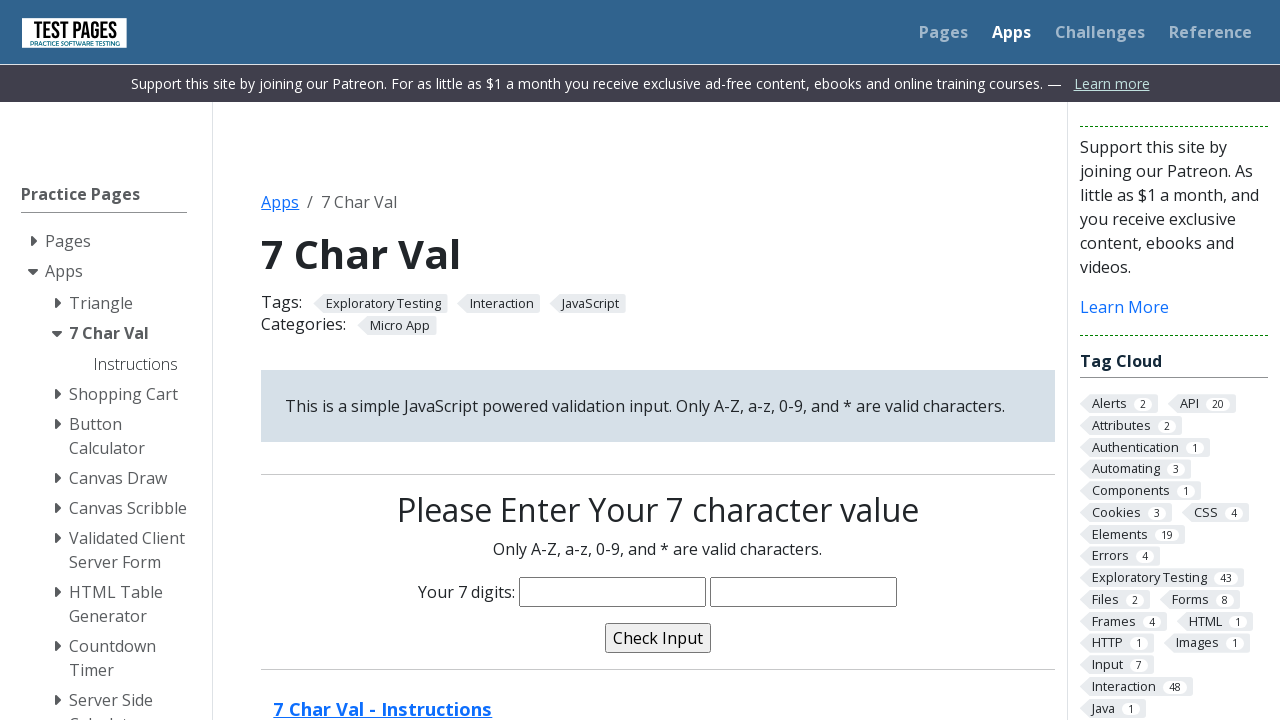

Filled password field with 'Nadin2' (6 characters, less than 7 required) on input[name='characters']
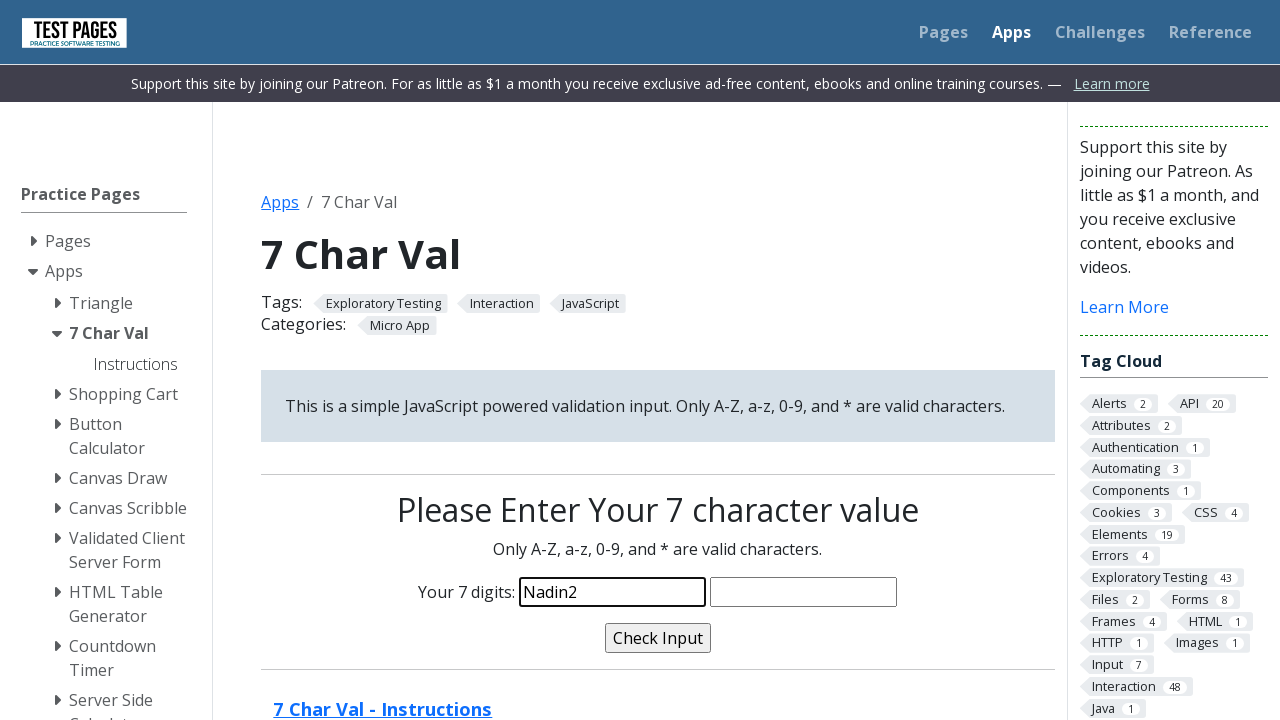

Clicked validate button at (658, 638) on input[name='validate']
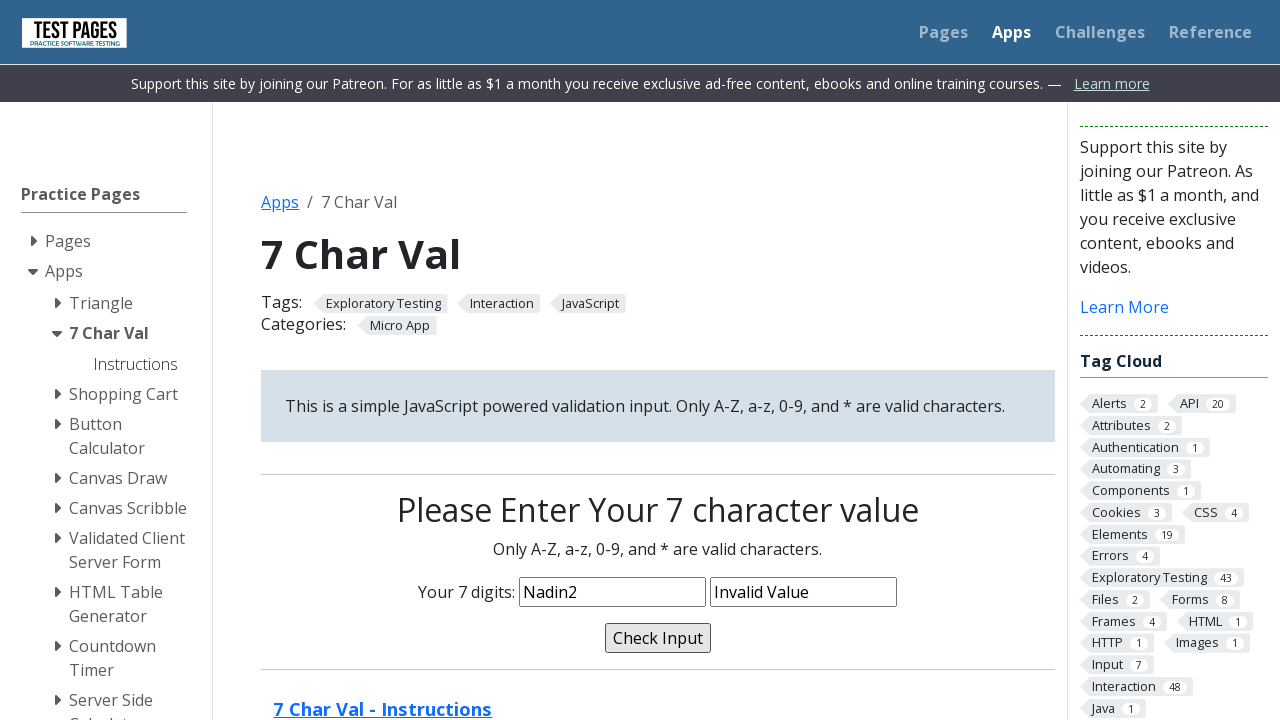

Validation message appeared, confirming password validation failed
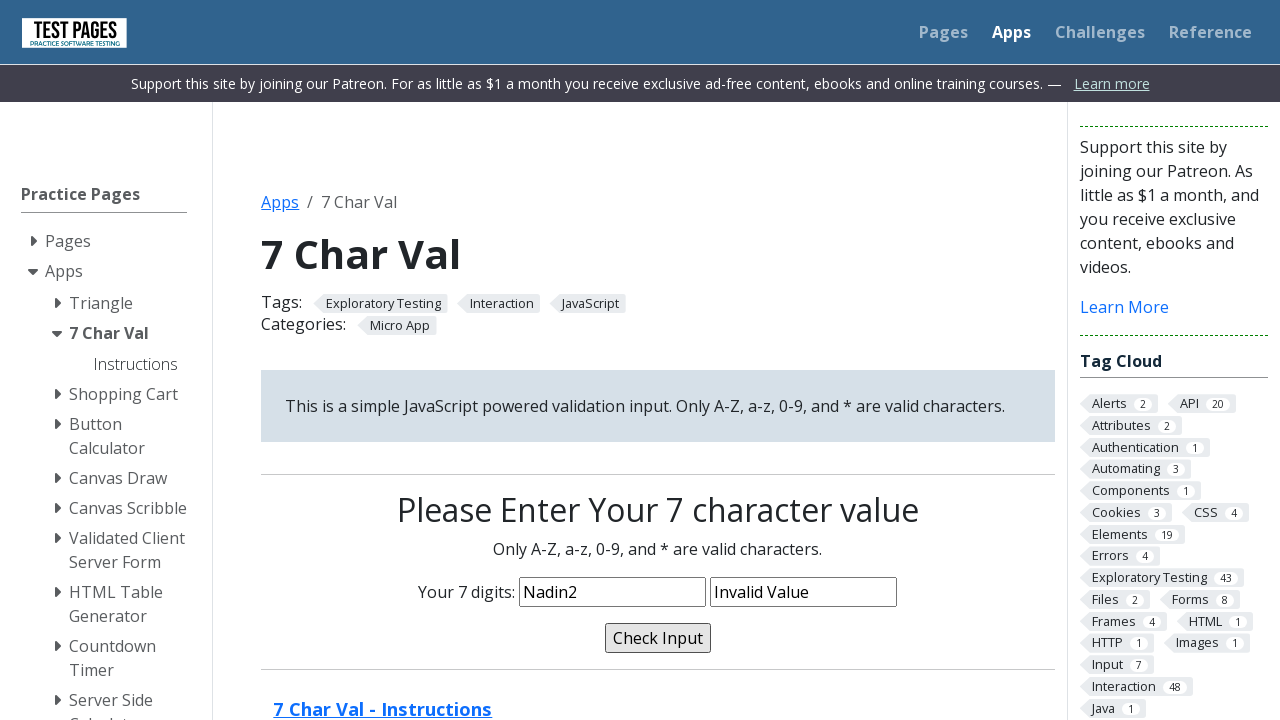

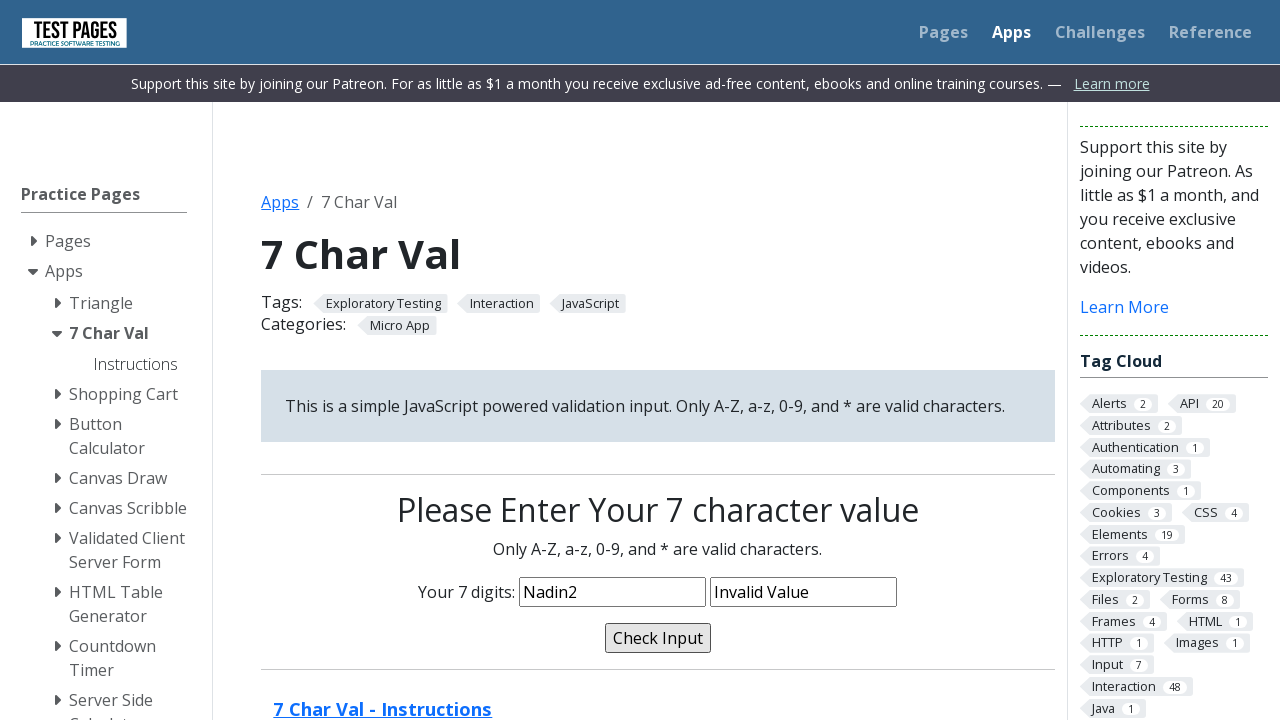